Tests that the submit button successfully submits the form and displays a success message

Starting URL: https://www.selenium.dev/selenium/web/web-form.html

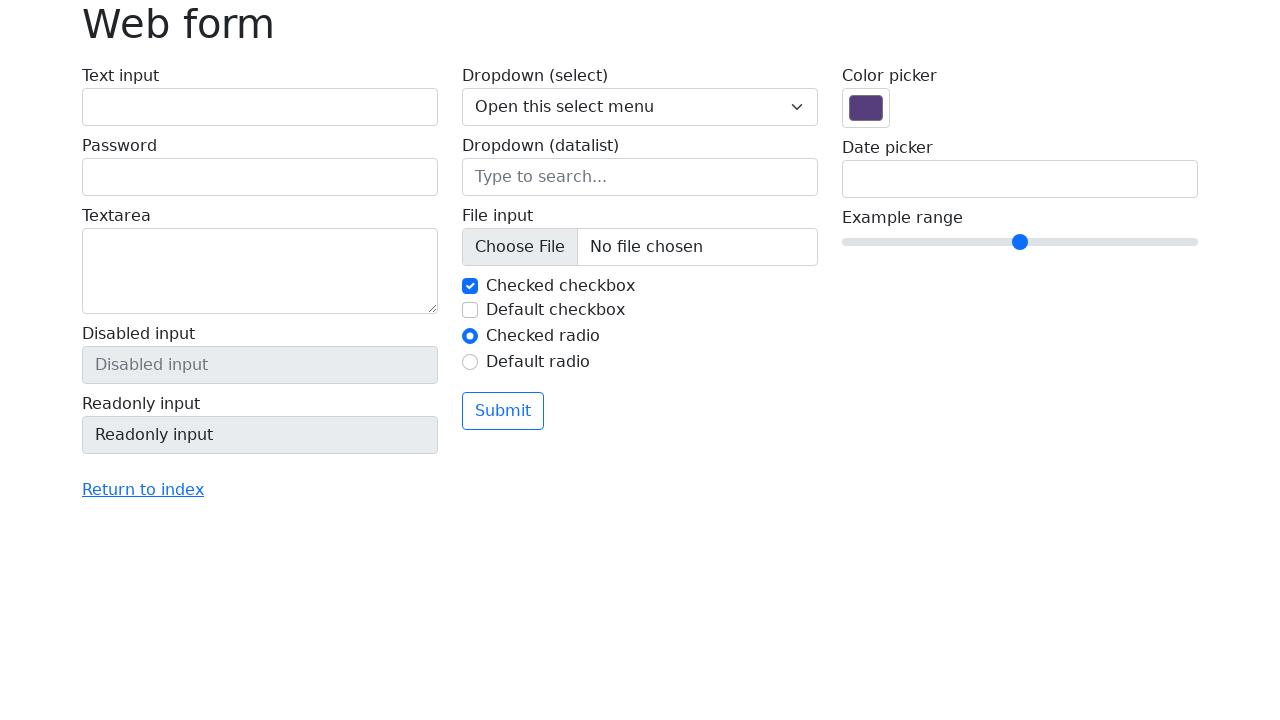

Clicked submit button at (503, 411) on button
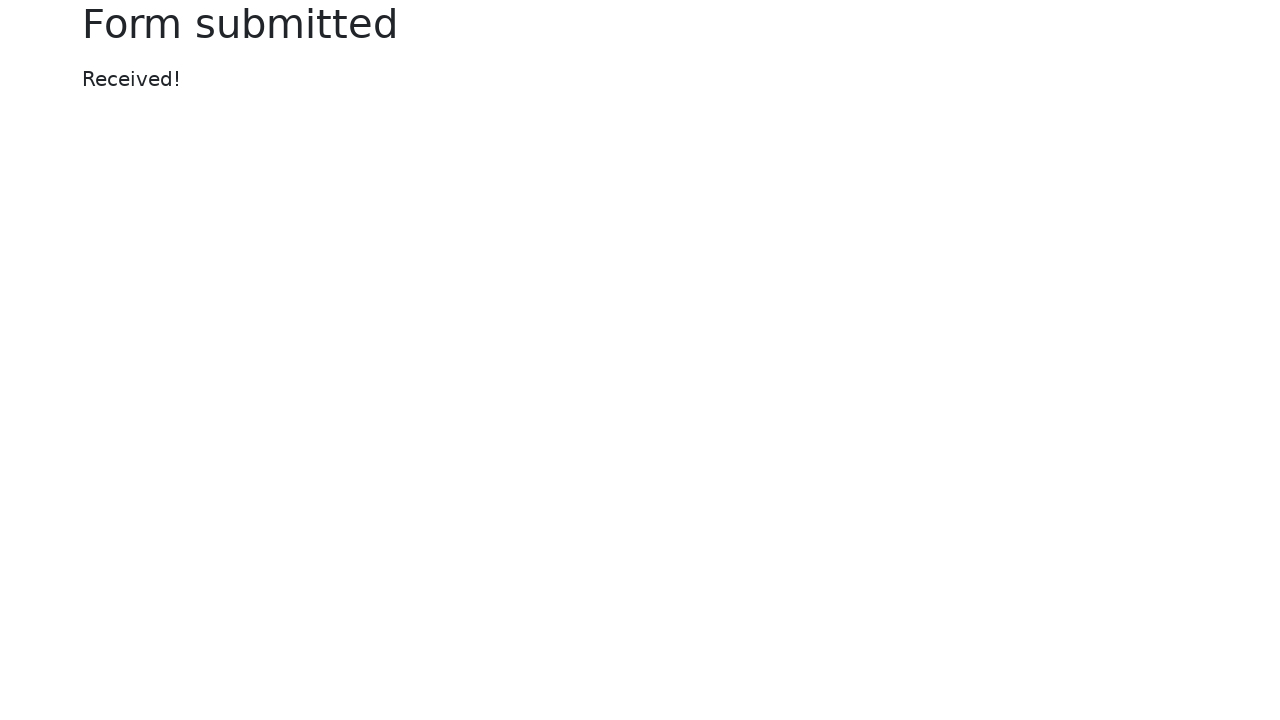

Located success message element
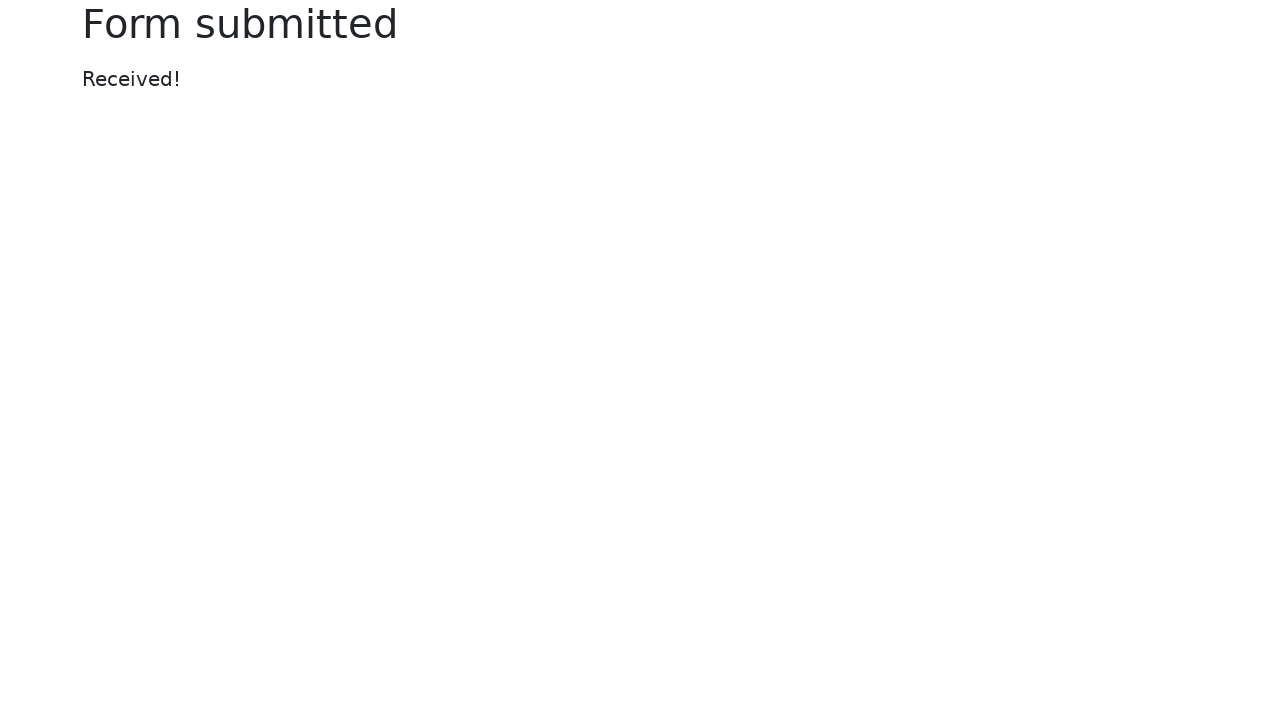

Verified success message displays 'Received!'
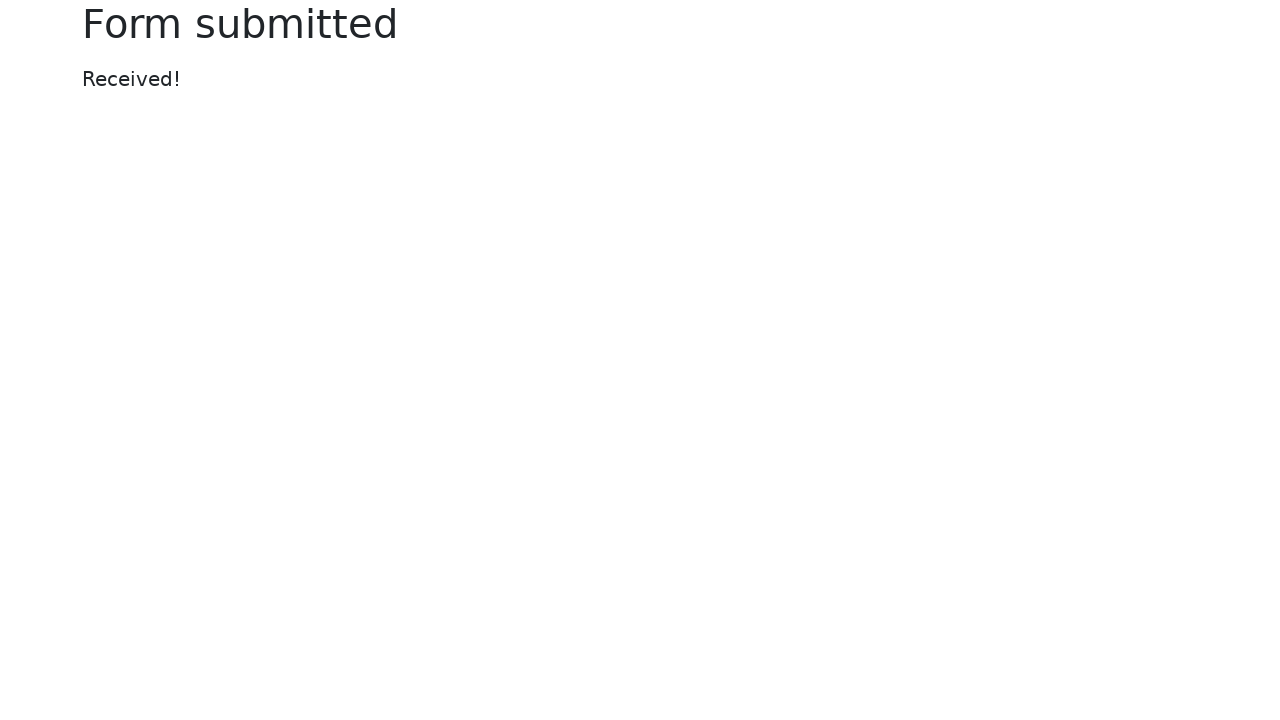

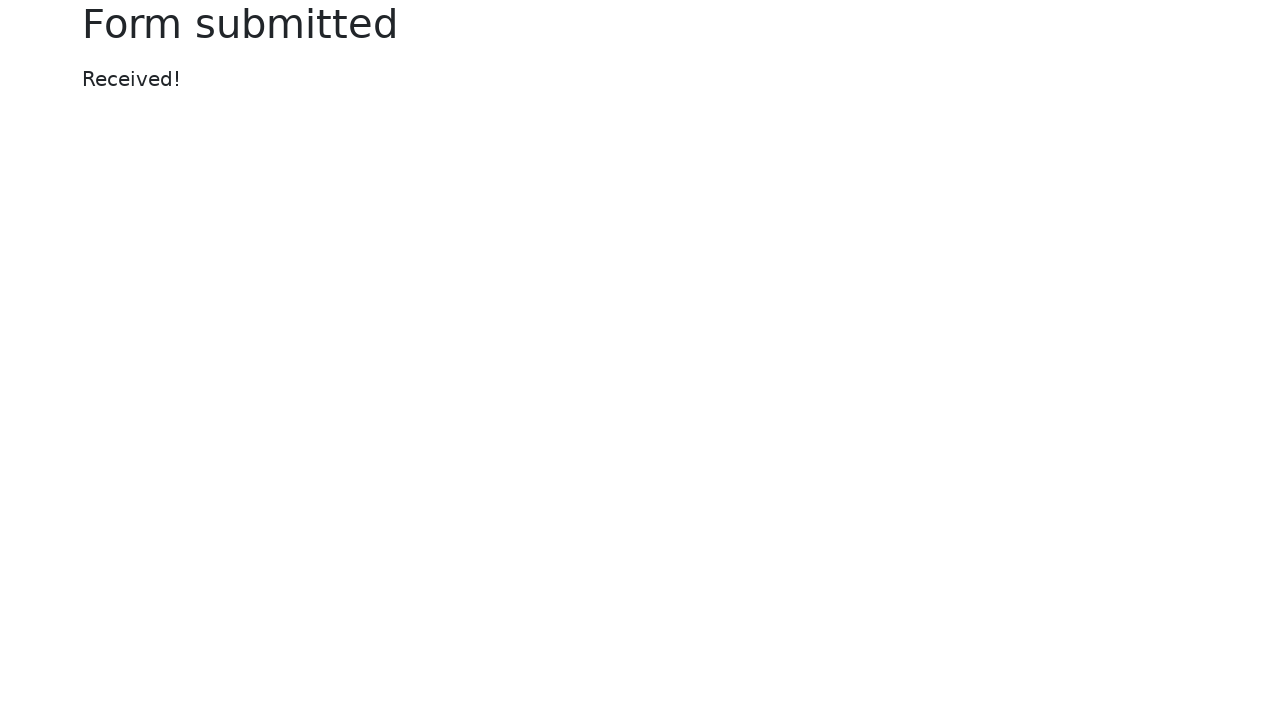